Navigates to HDFC Bank homepage and maximizes the browser window. The original script also captures a screenshot, but the core automation is simply loading the banking website.

Starting URL: https://www.hdfcbank.com/

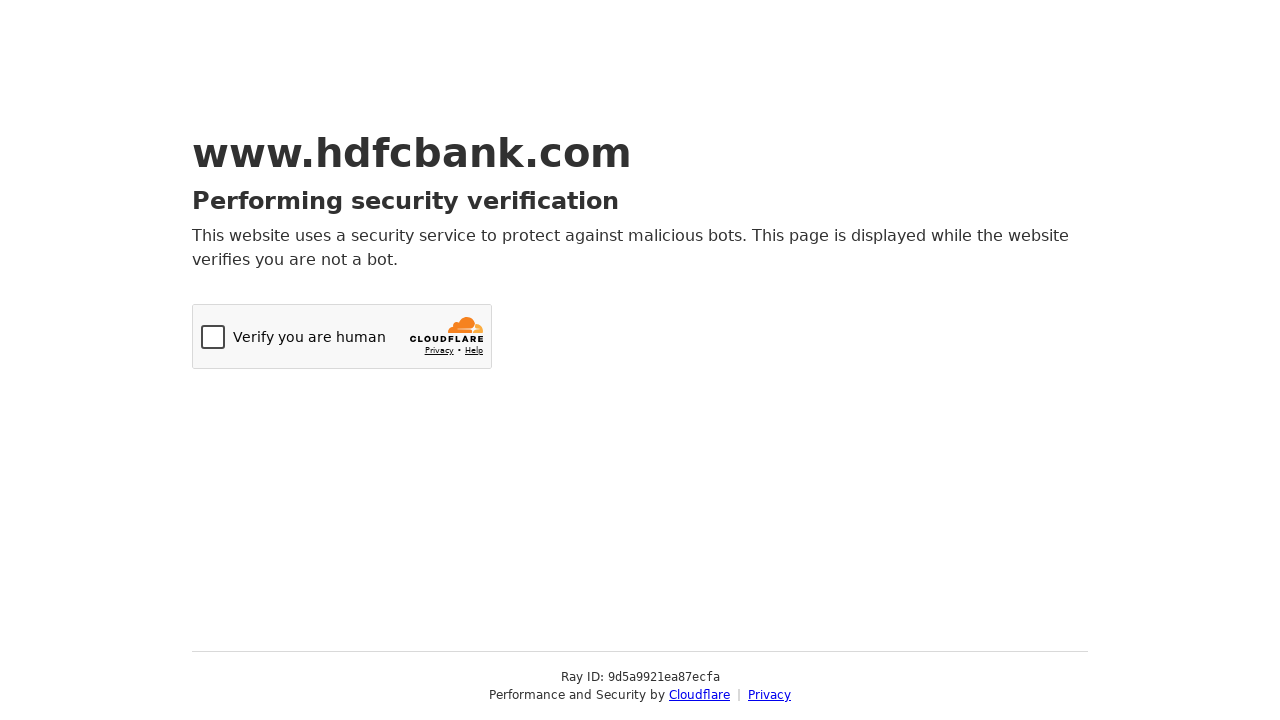

Navigated to HDFC Bank homepage
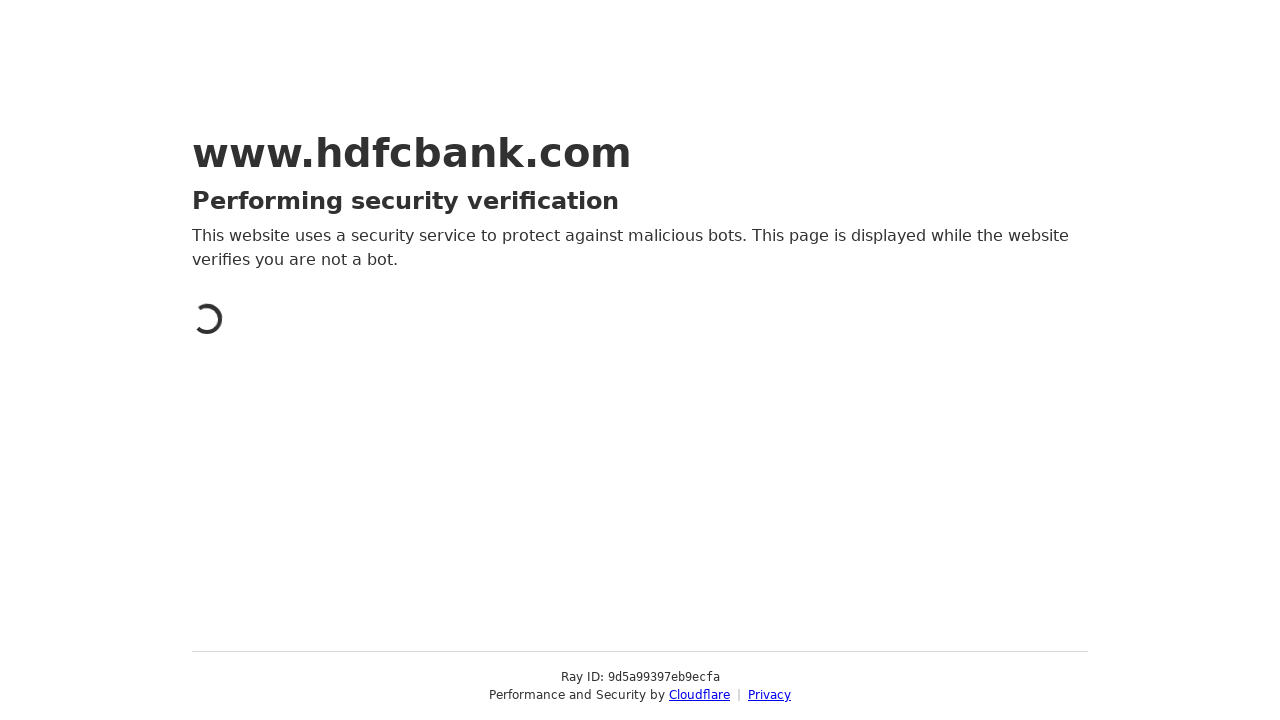

Maximized browser window to 1920x1080
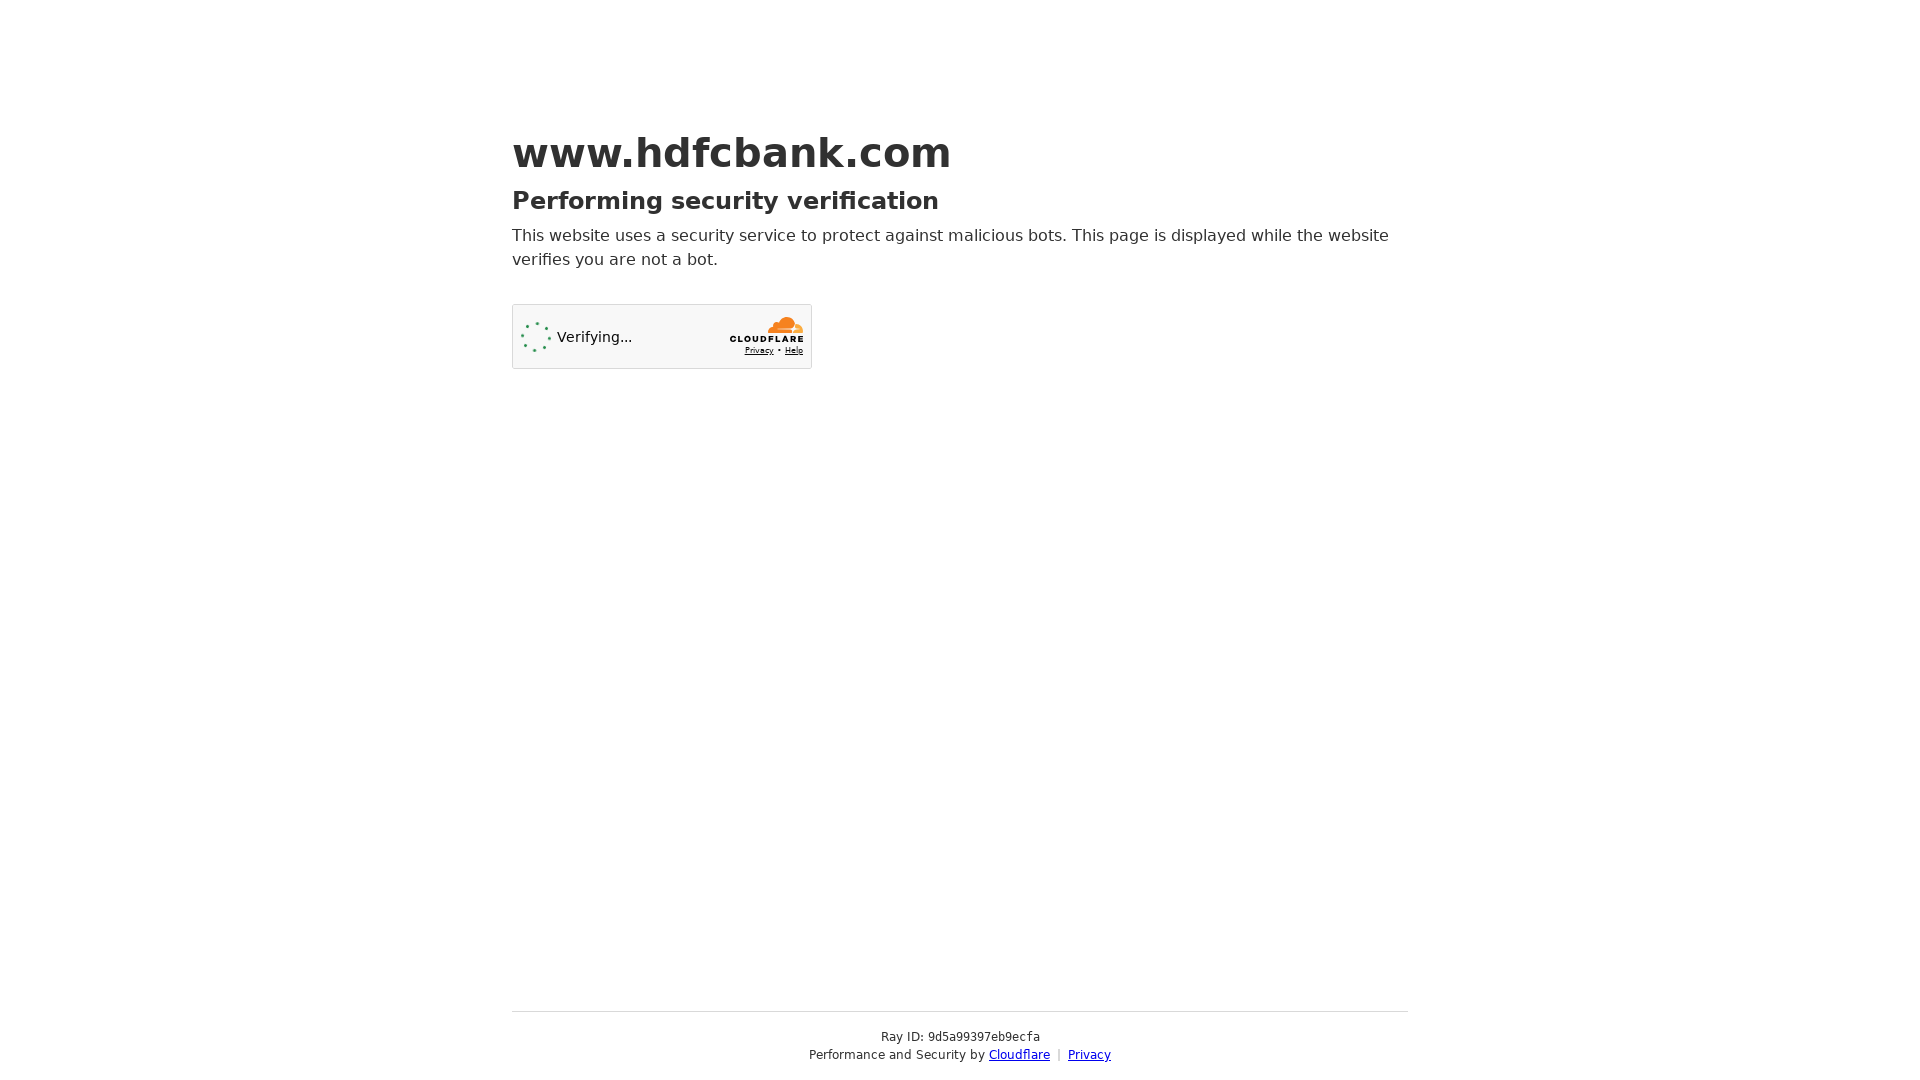

Page fully loaded and network idle
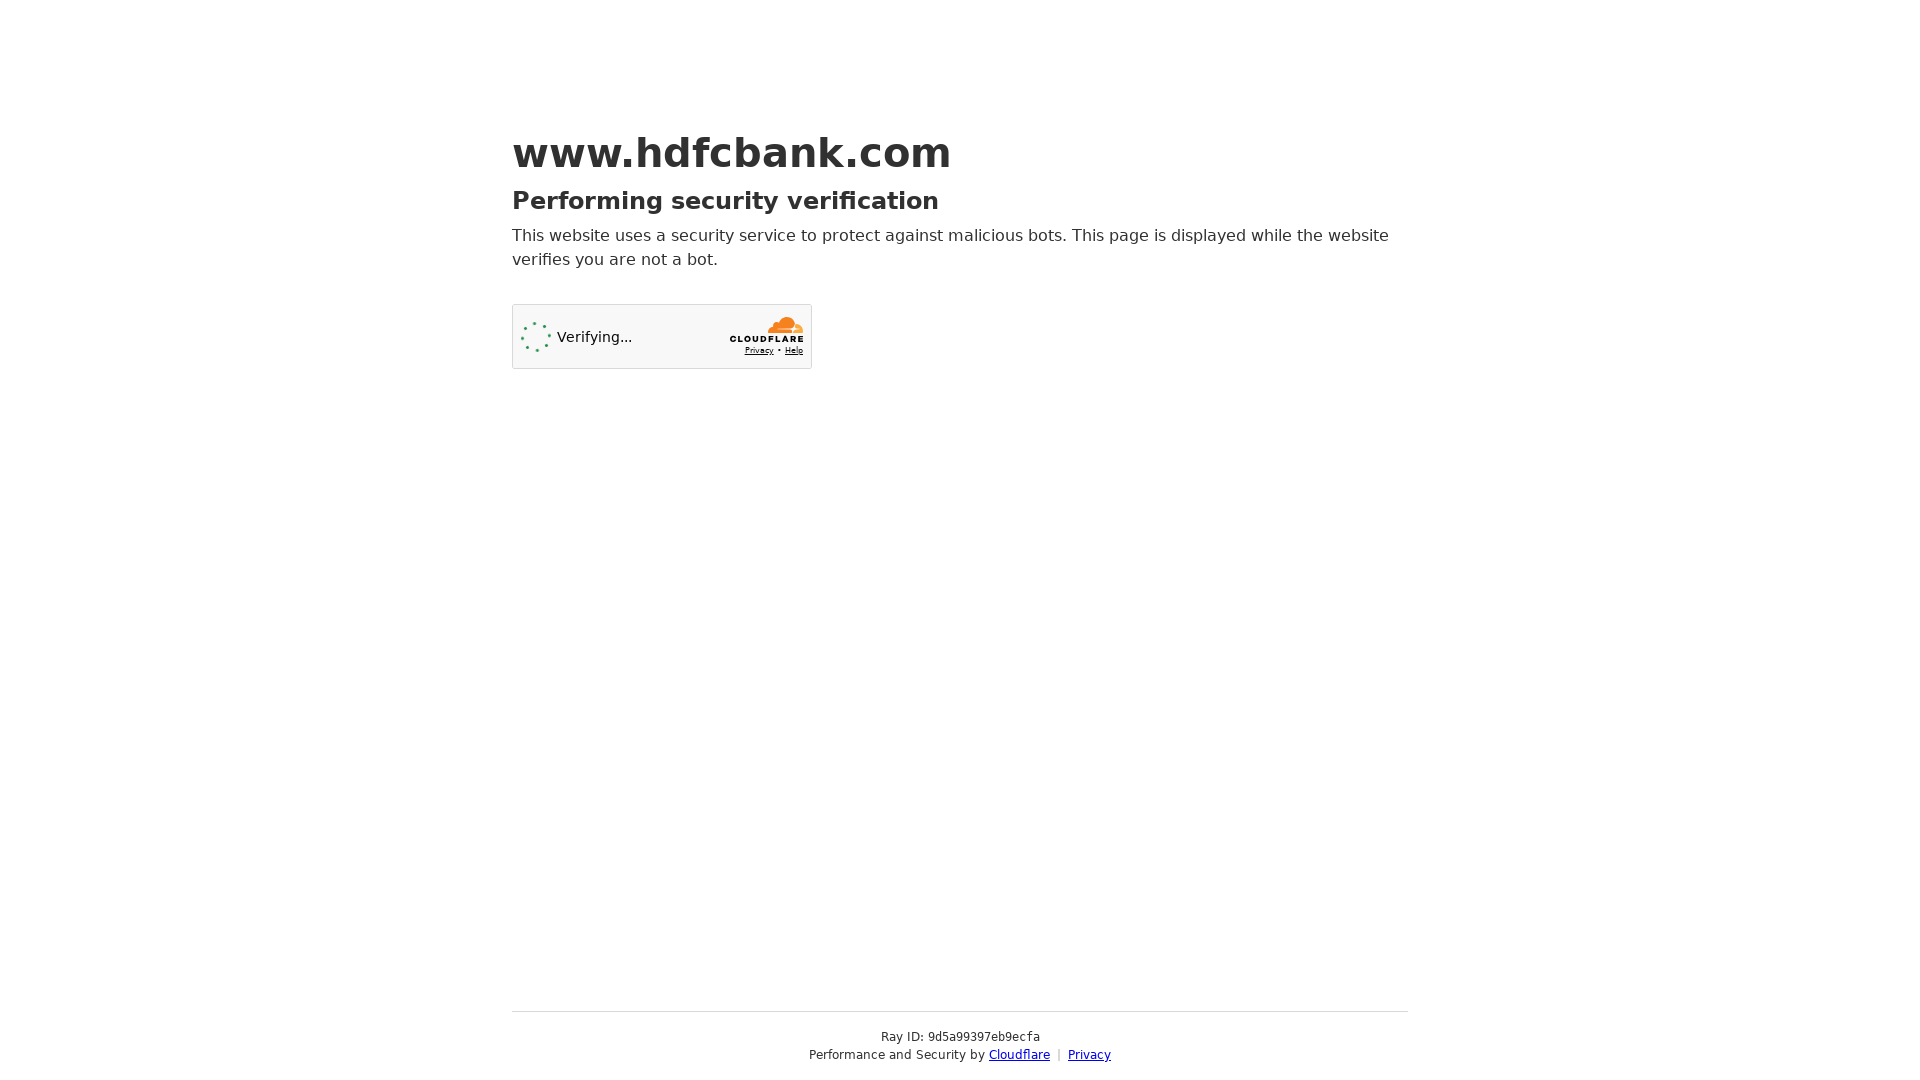

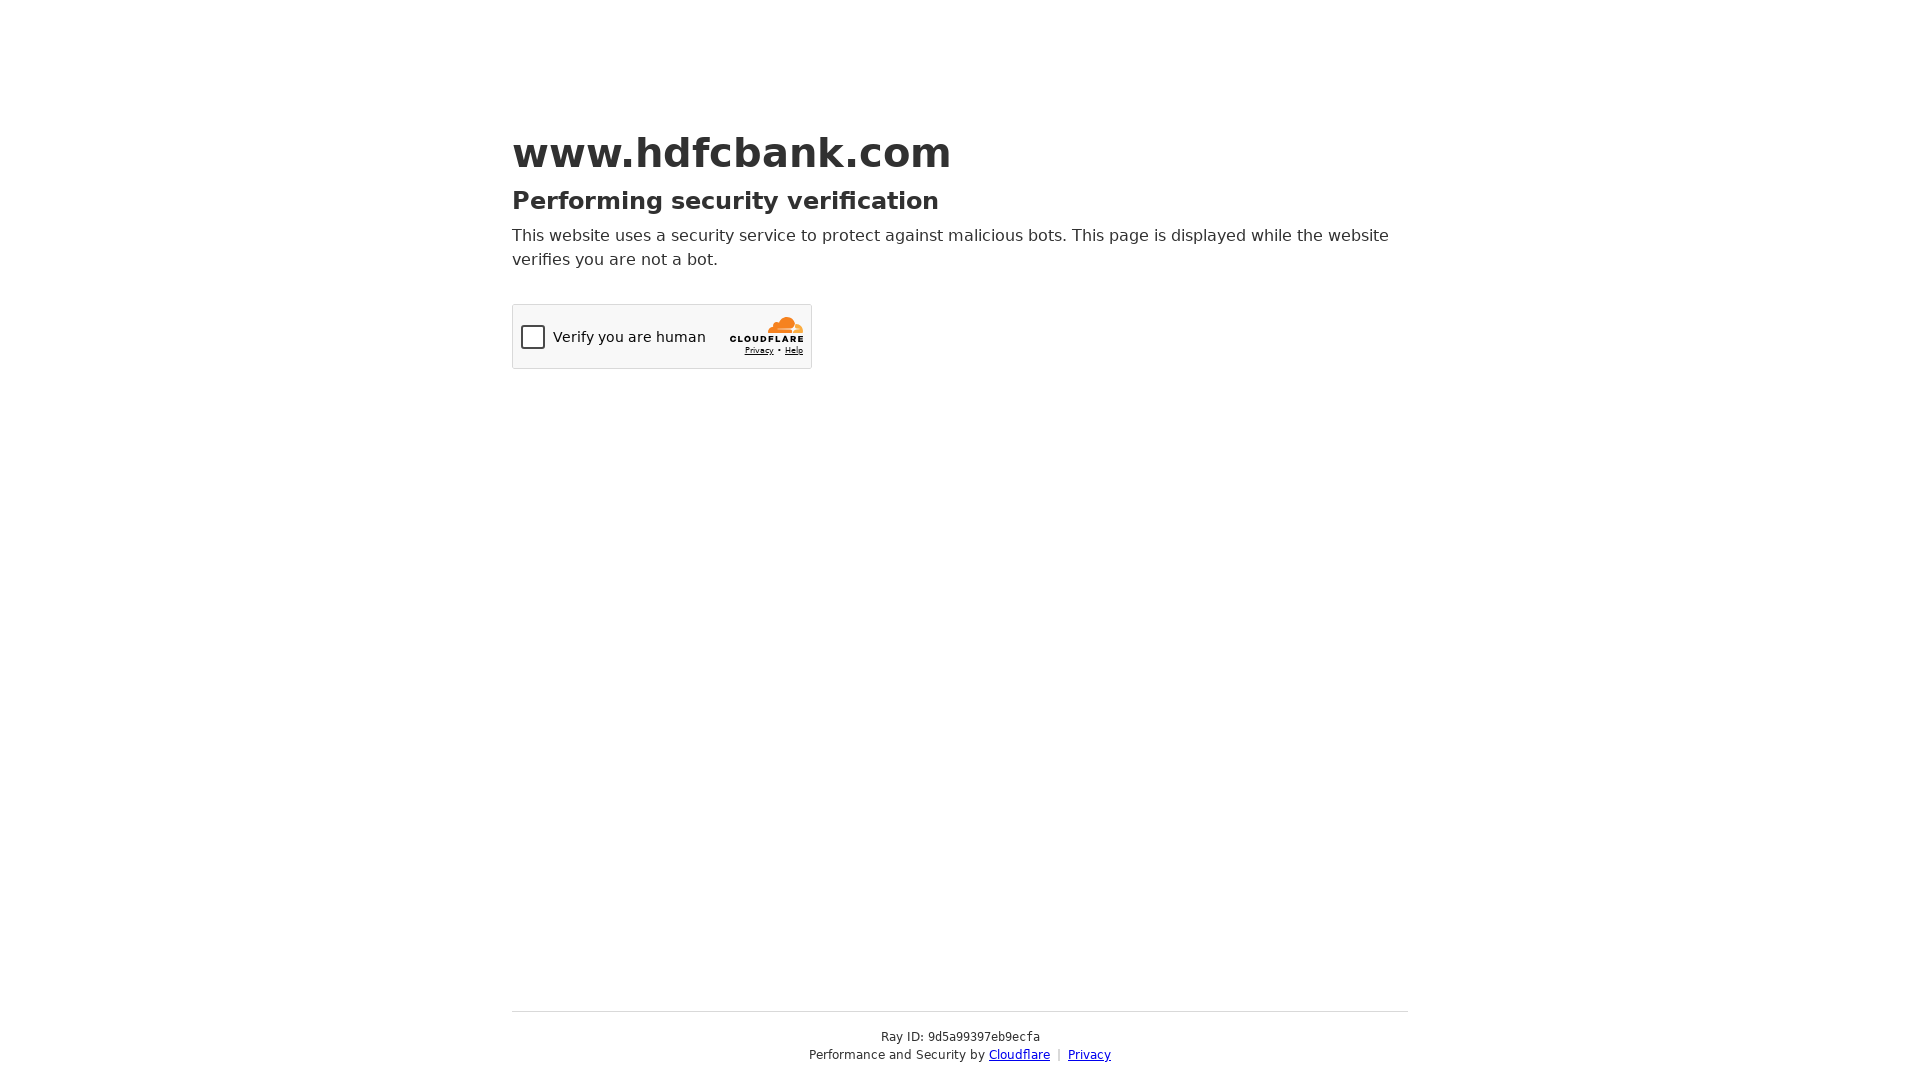